Tests marking all todo items as completed using the toggle all checkbox

Starting URL: https://demo.playwright.dev/todomvc

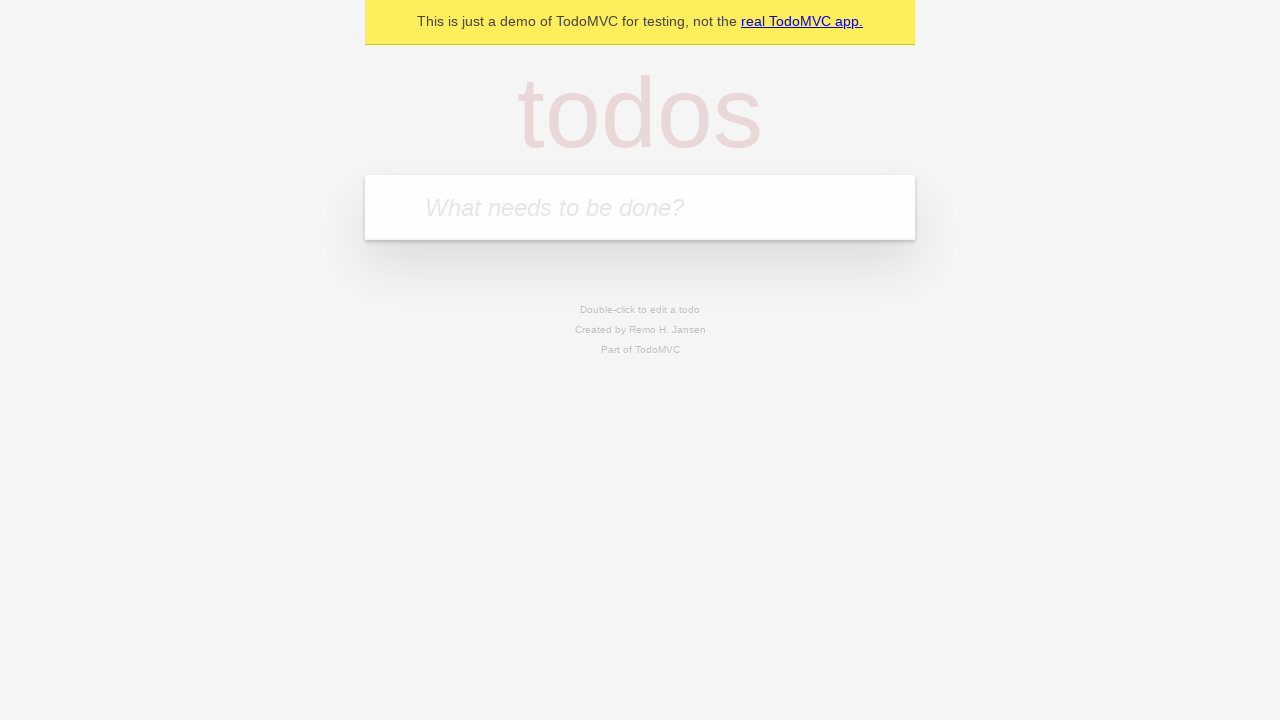

Filled todo input with 'buy some cheese' on internal:attr=[placeholder="What needs to be done?"i]
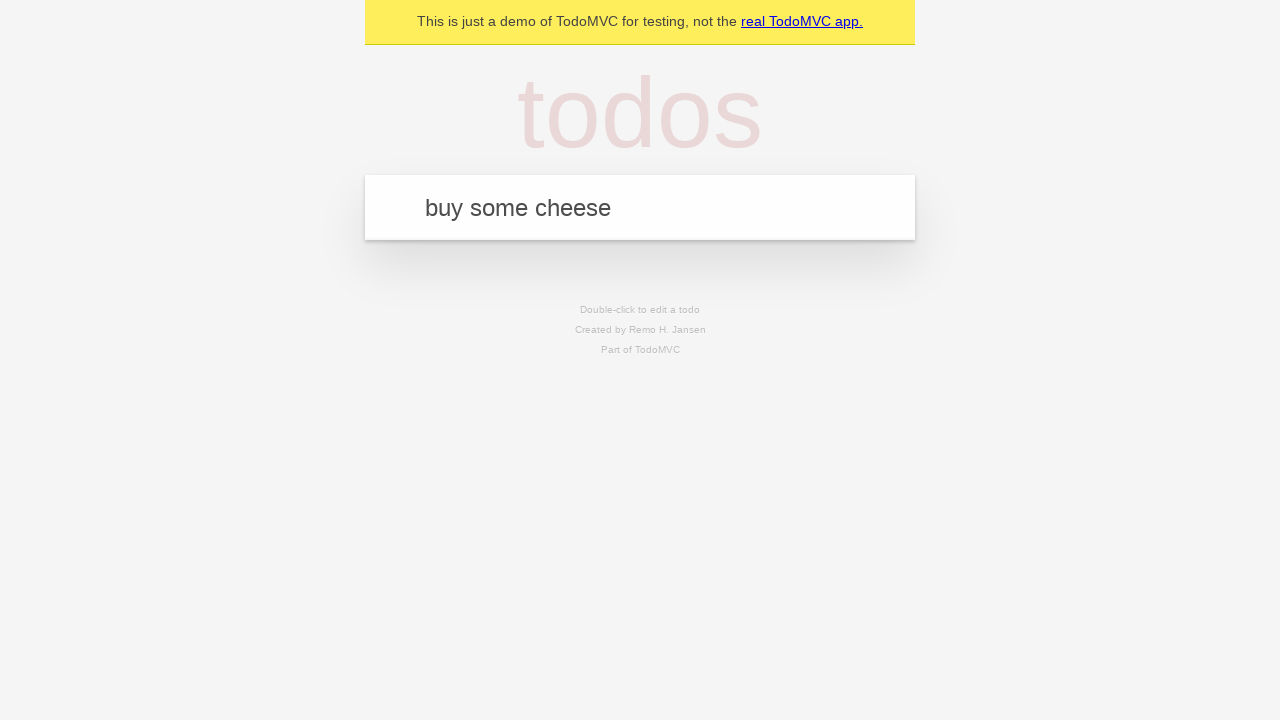

Pressed Enter to add first todo item on internal:attr=[placeholder="What needs to be done?"i]
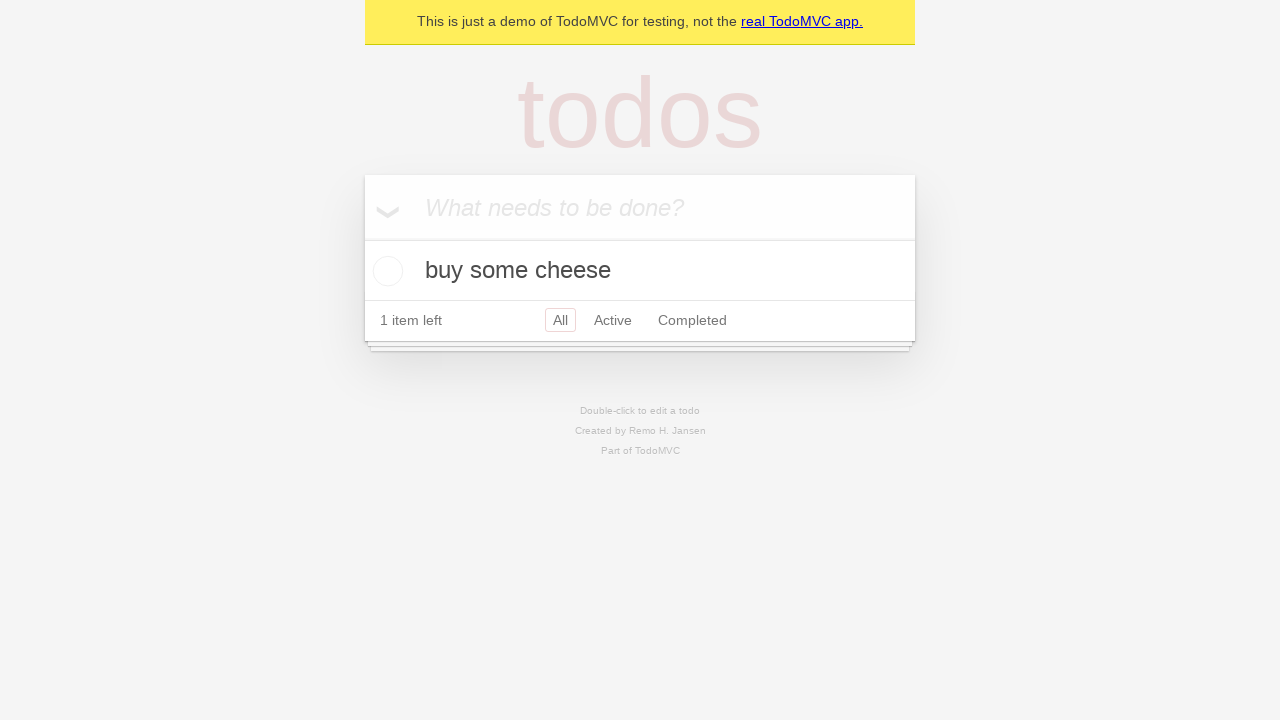

Filled todo input with 'feed the cat' on internal:attr=[placeholder="What needs to be done?"i]
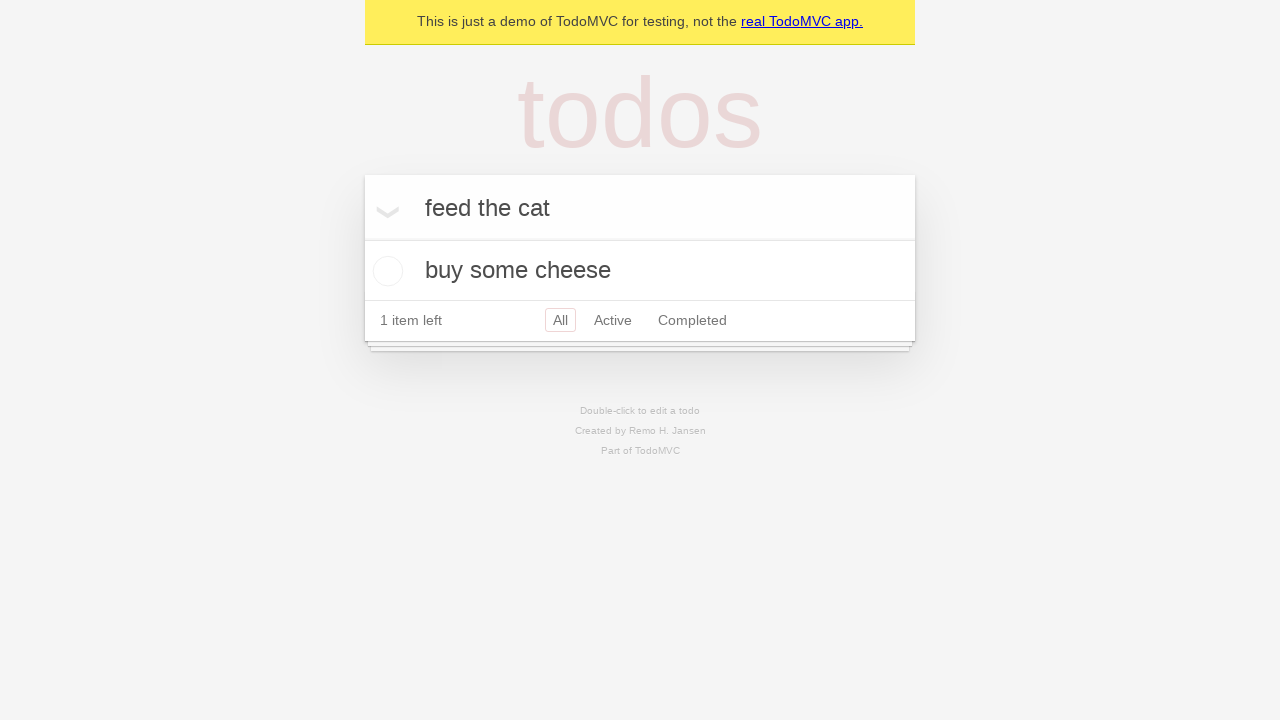

Pressed Enter to add second todo item on internal:attr=[placeholder="What needs to be done?"i]
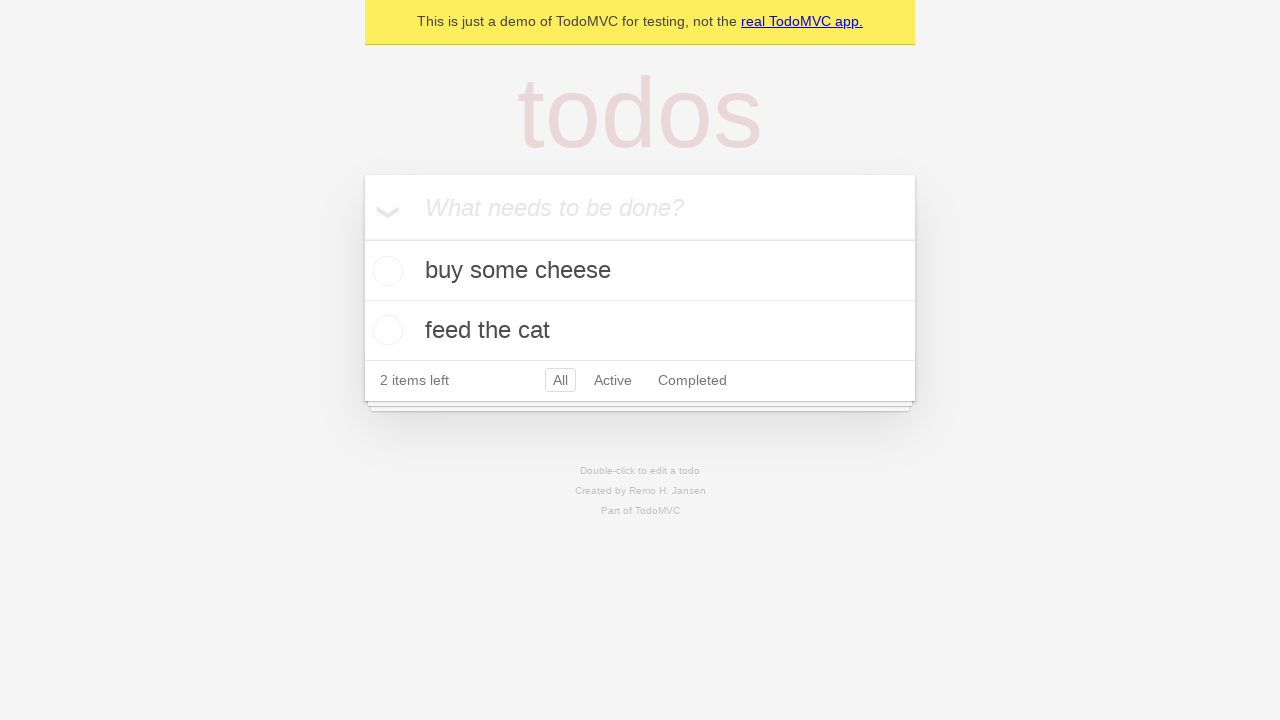

Filled todo input with 'book a doctors appointment' on internal:attr=[placeholder="What needs to be done?"i]
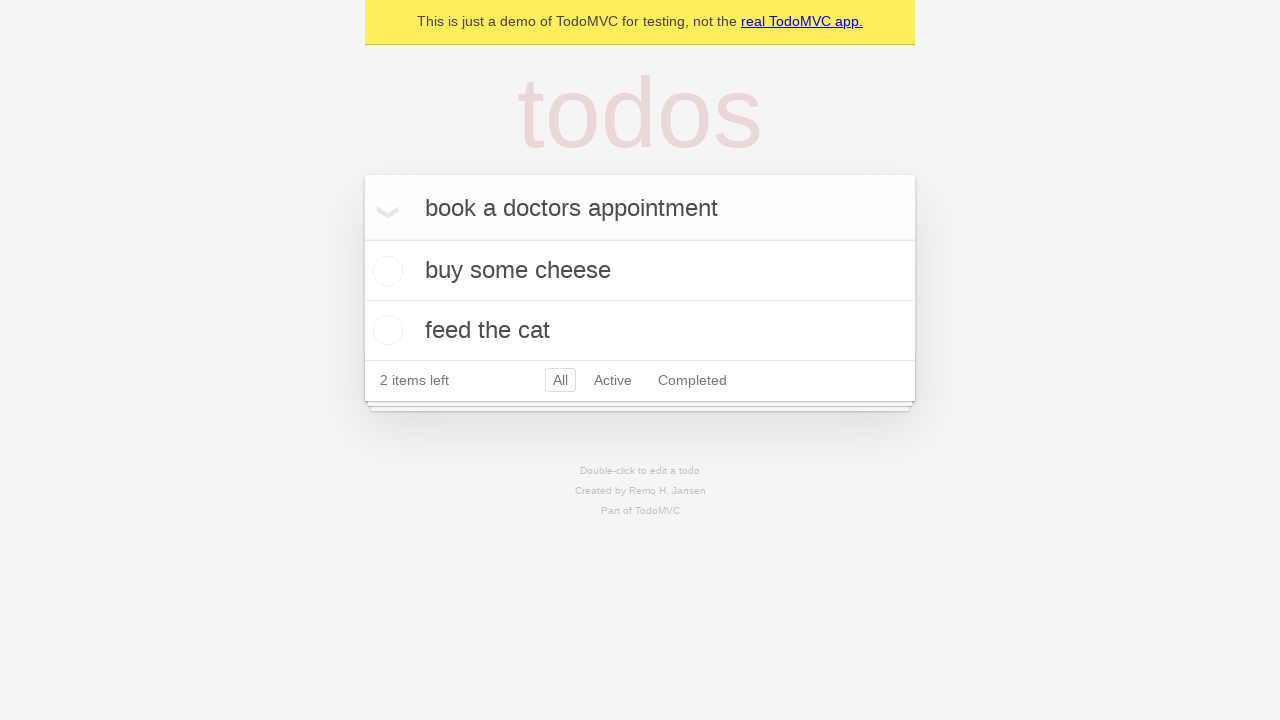

Pressed Enter to add third todo item on internal:attr=[placeholder="What needs to be done?"i]
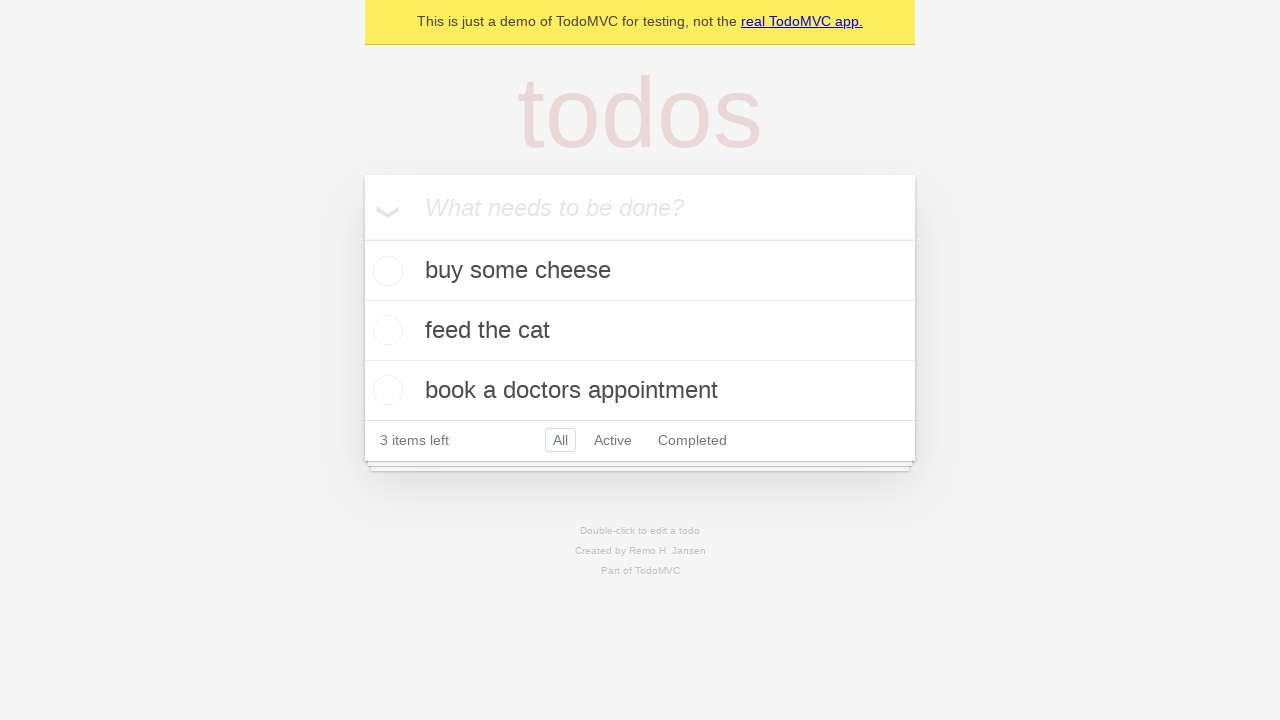

Clicked 'Mark all as complete' checkbox to mark all items as completed at (362, 238) on internal:label="Mark all as complete"i
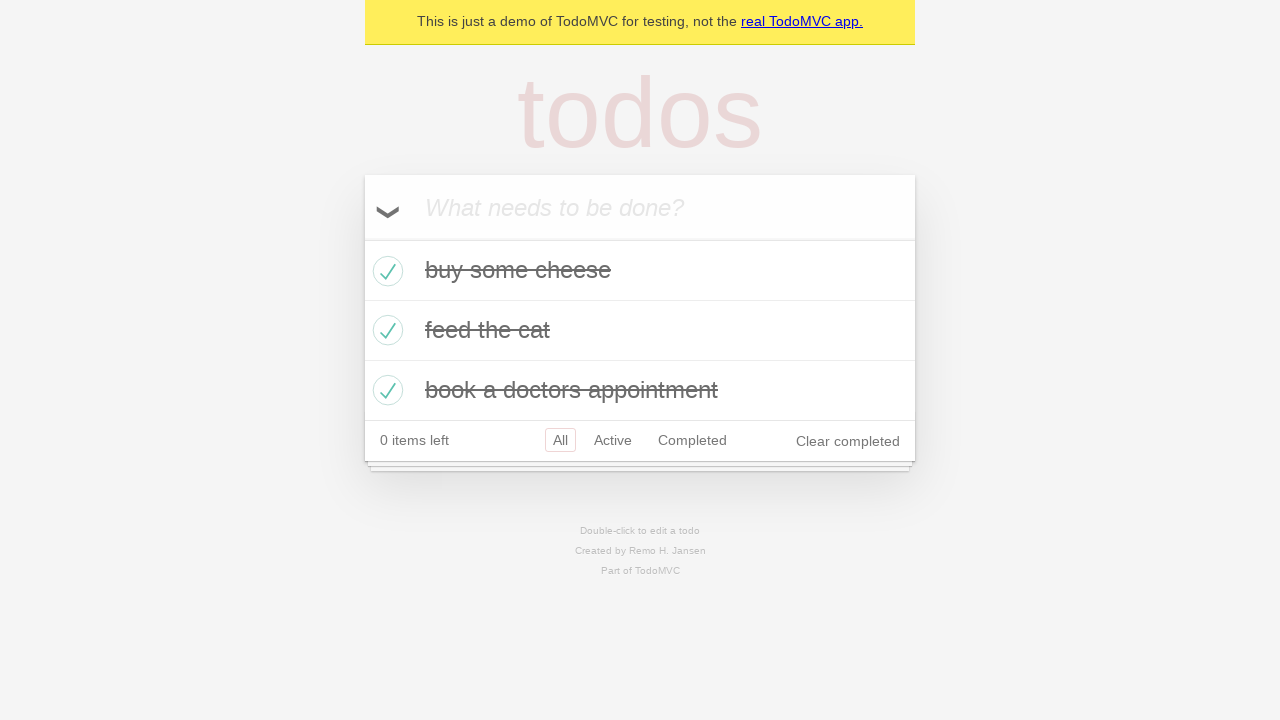

Waited for todo items to be marked as completed
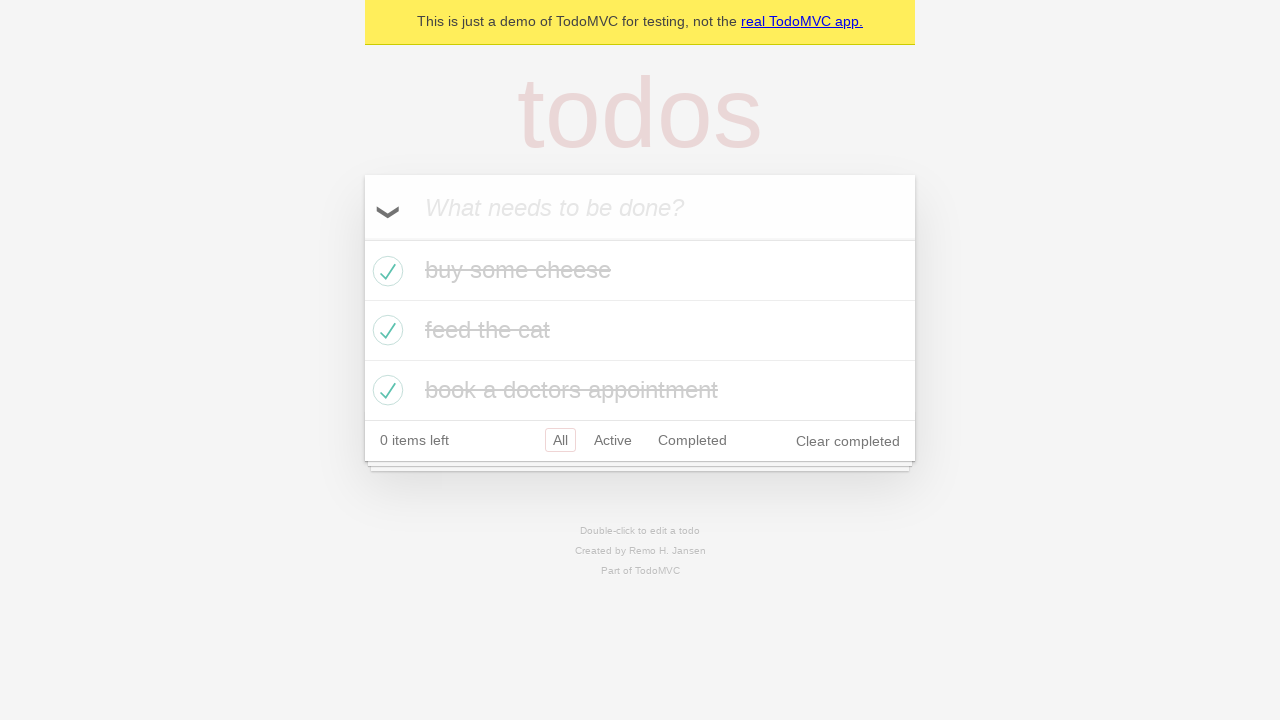

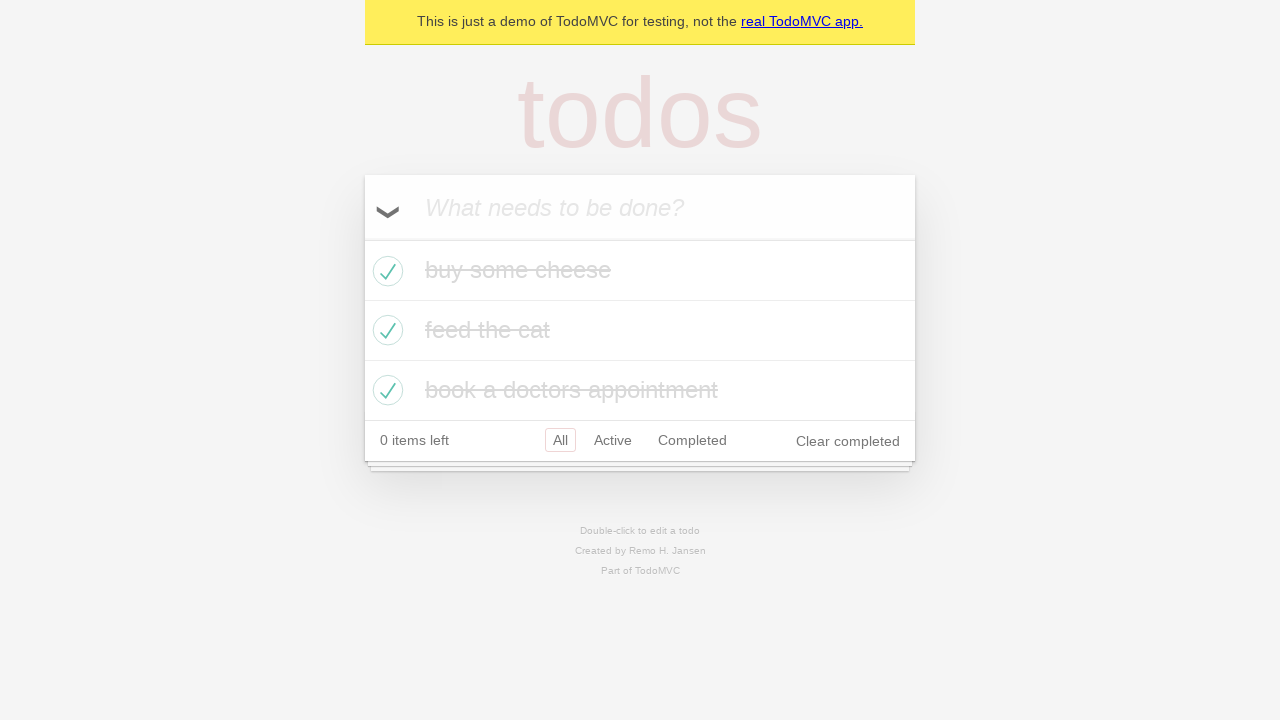